Opens the VWO application page, maximizes the window, and verifies that the page title is "Login - VWO"

Starting URL: https://app.vwo.com

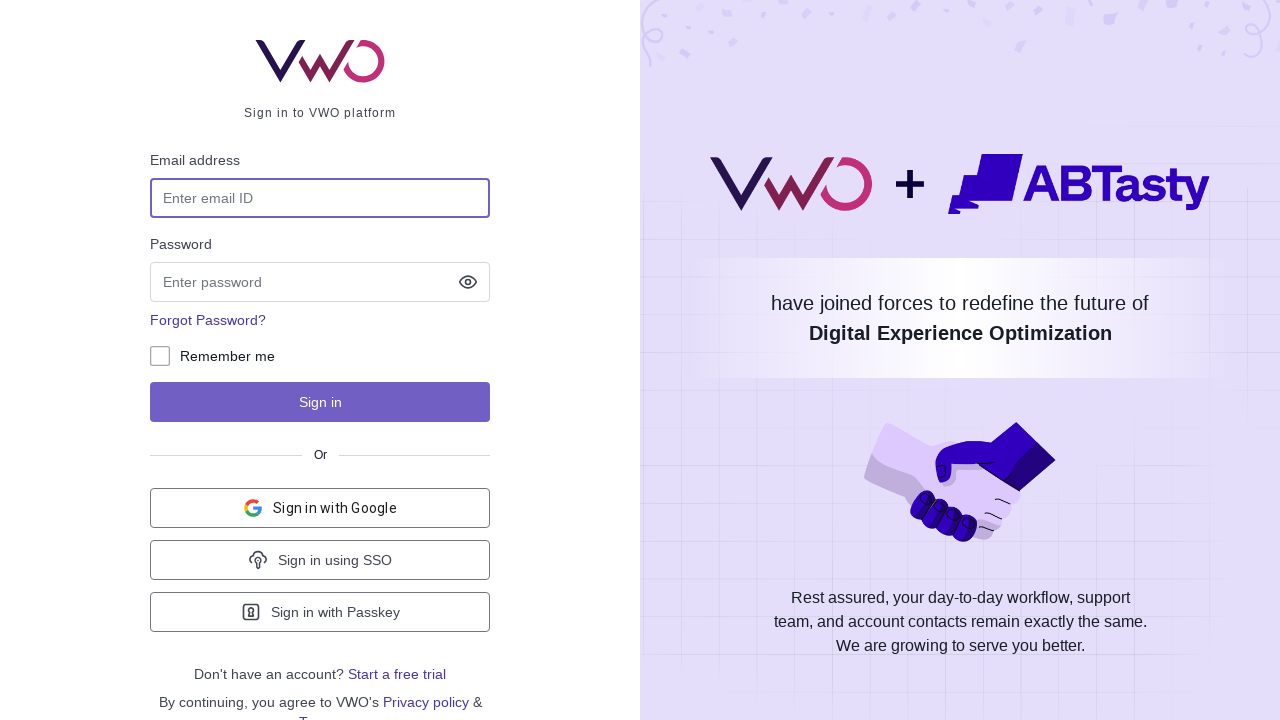

Retrieved and printed page title
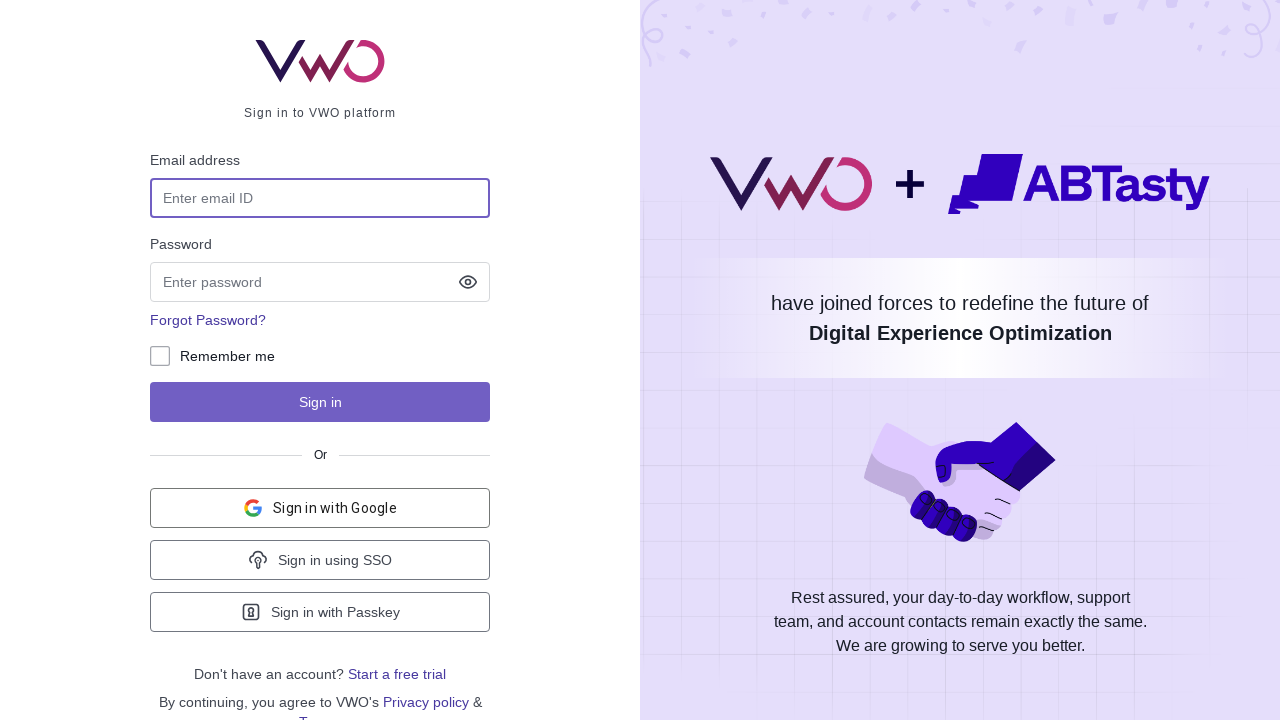

Set extra HTTP headers on context
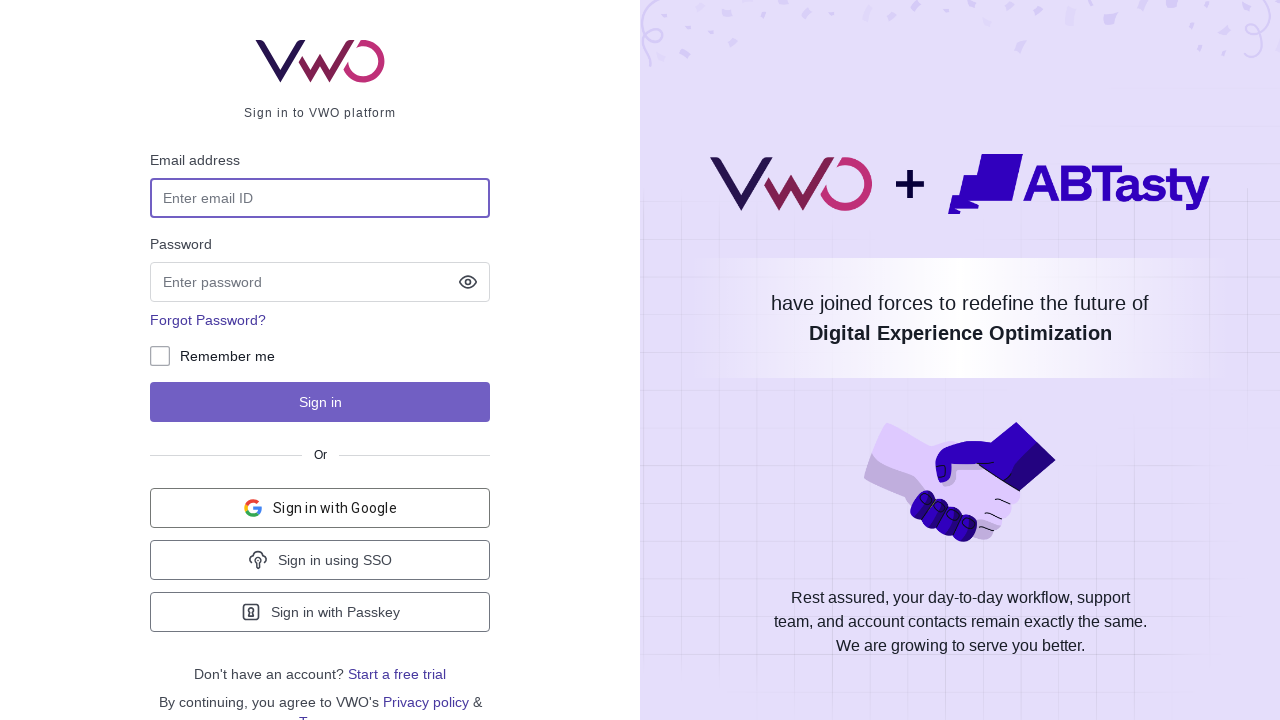

Maximized window by setting viewport to 1920x1080
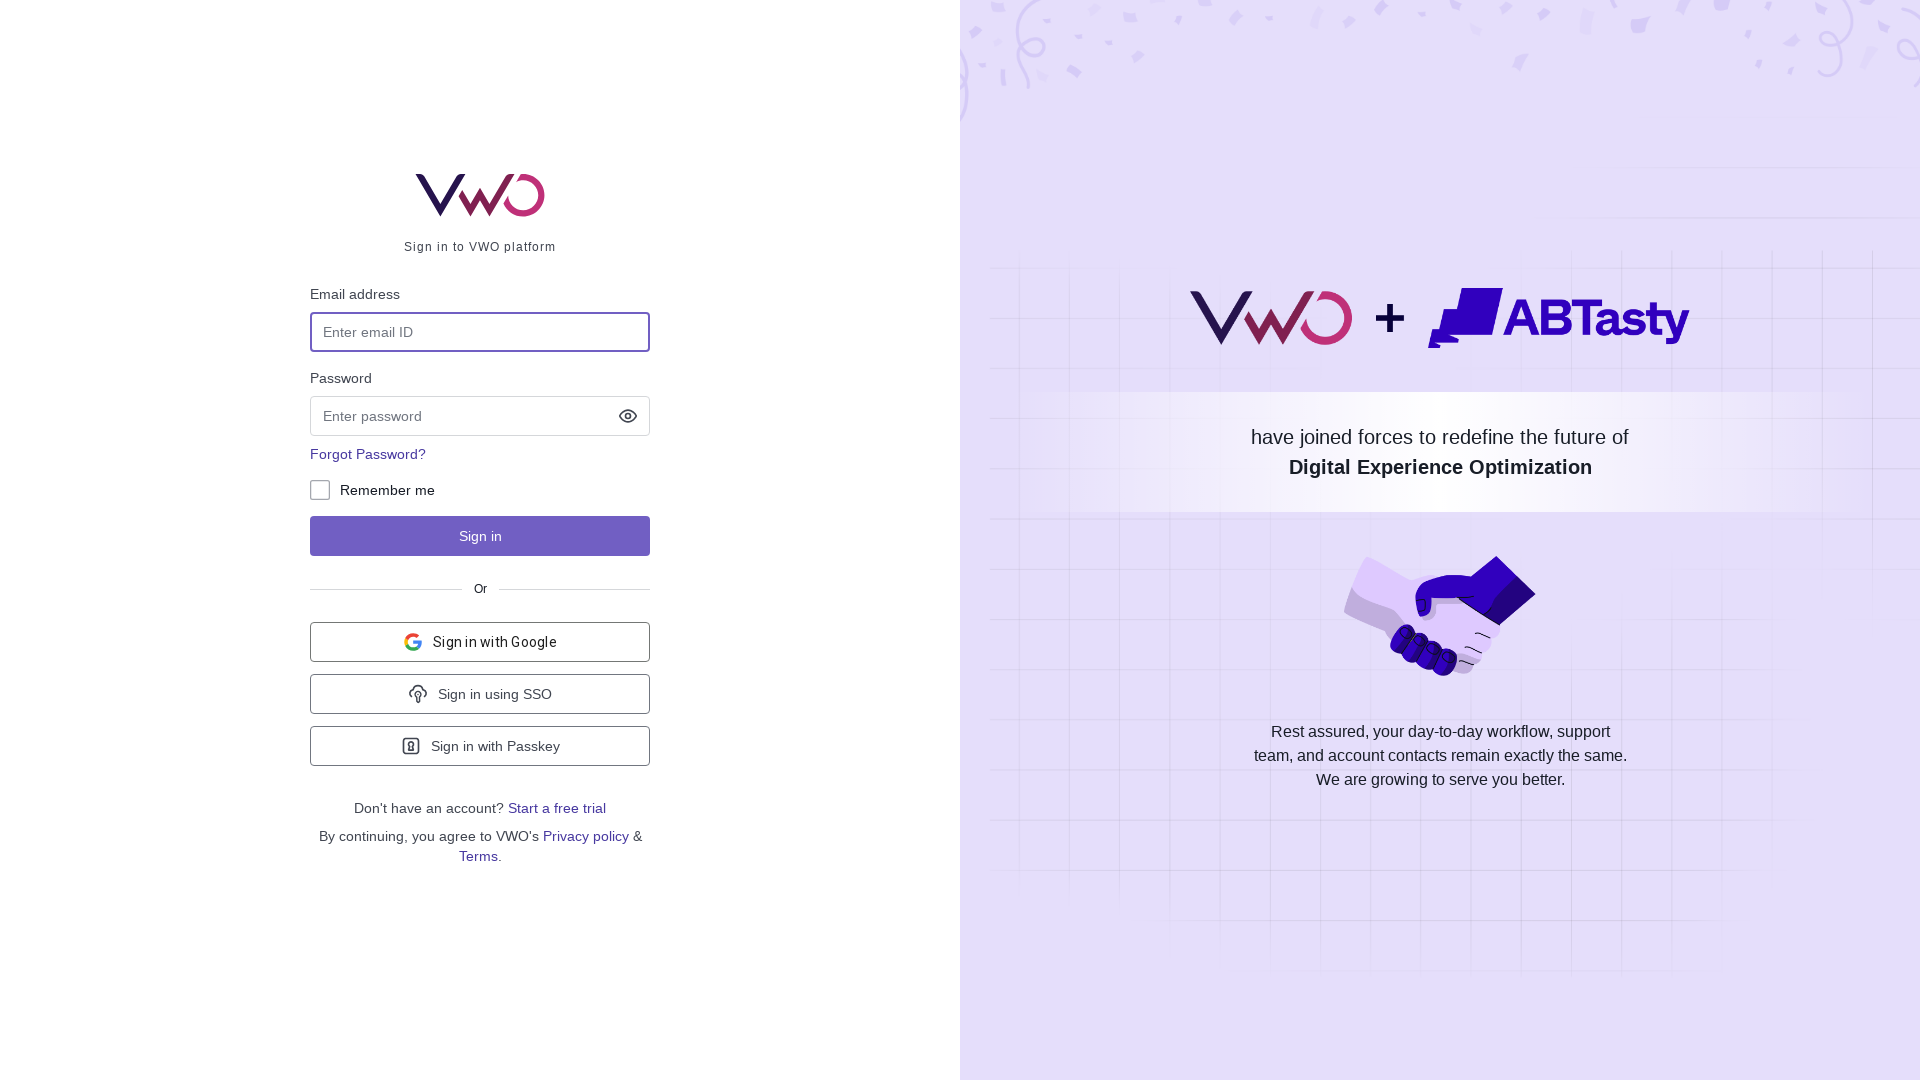

Verified page title is 'Login - VWO'
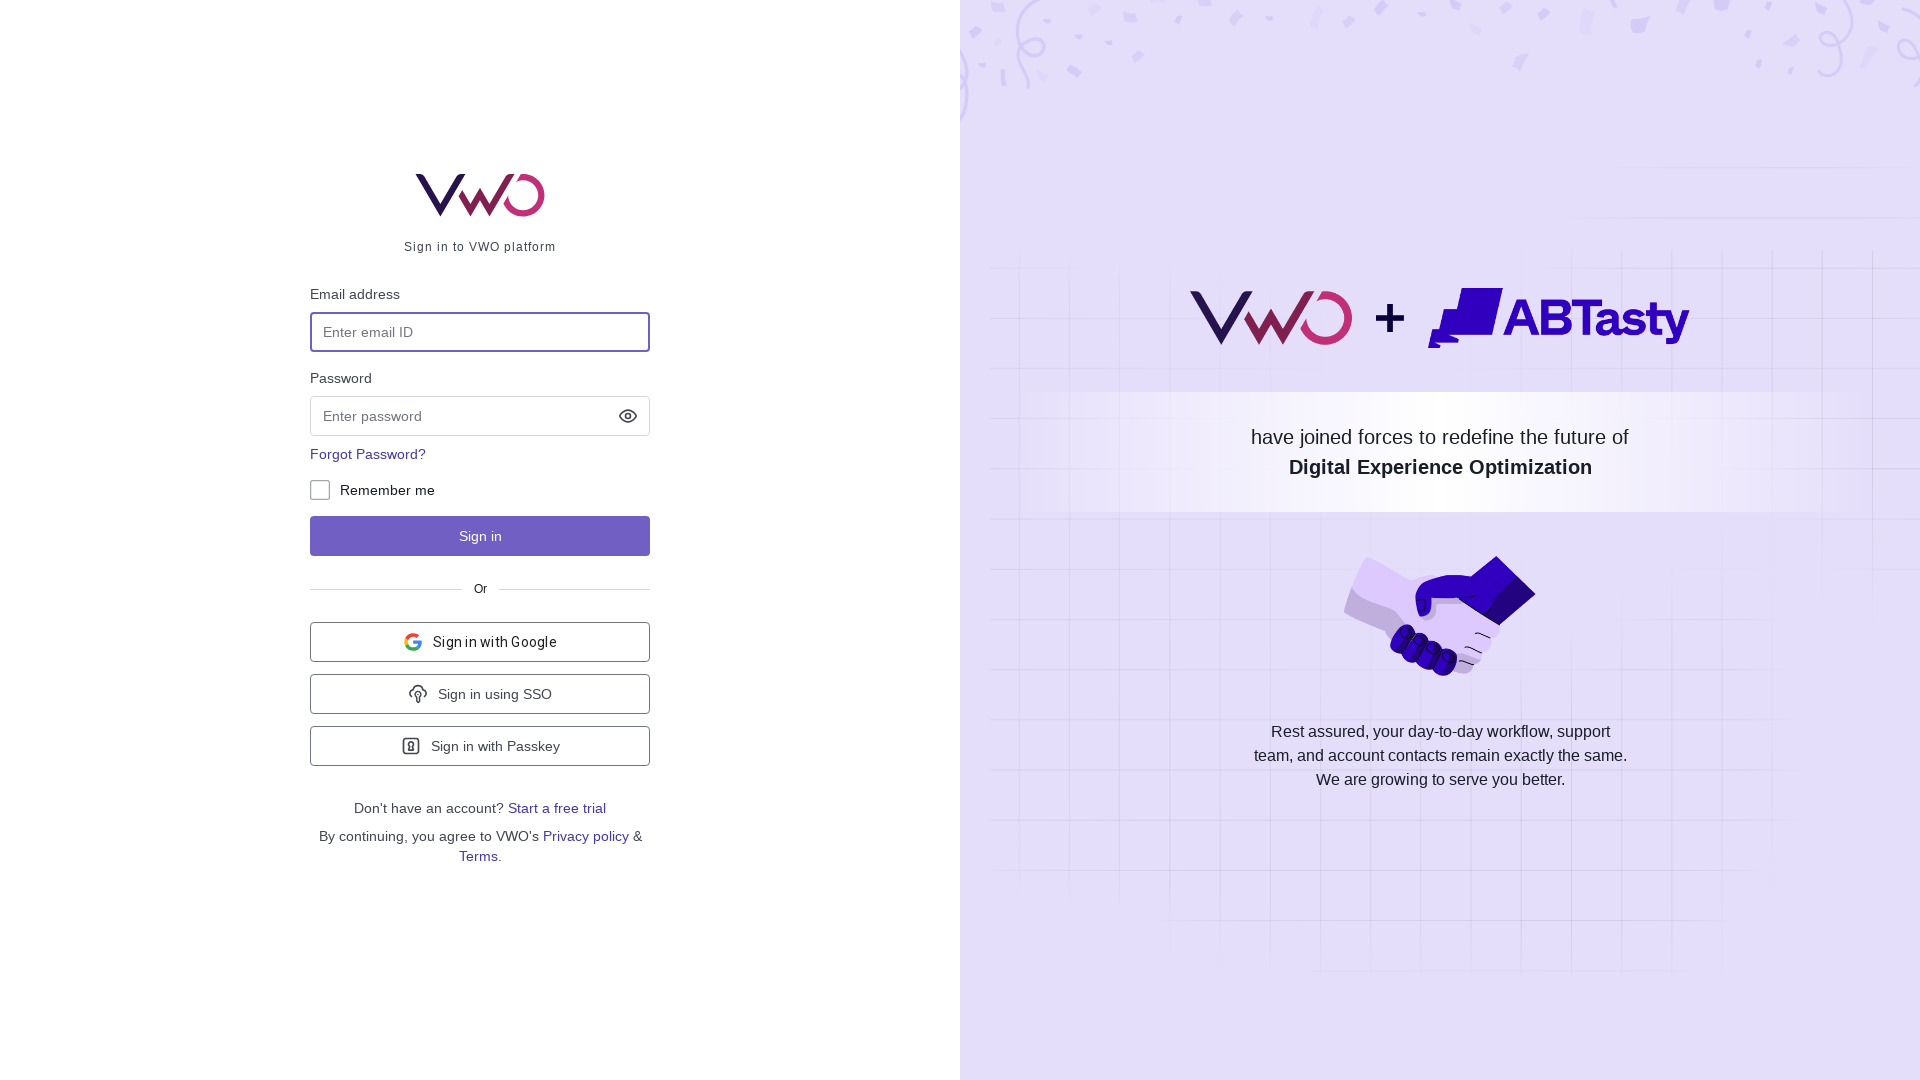

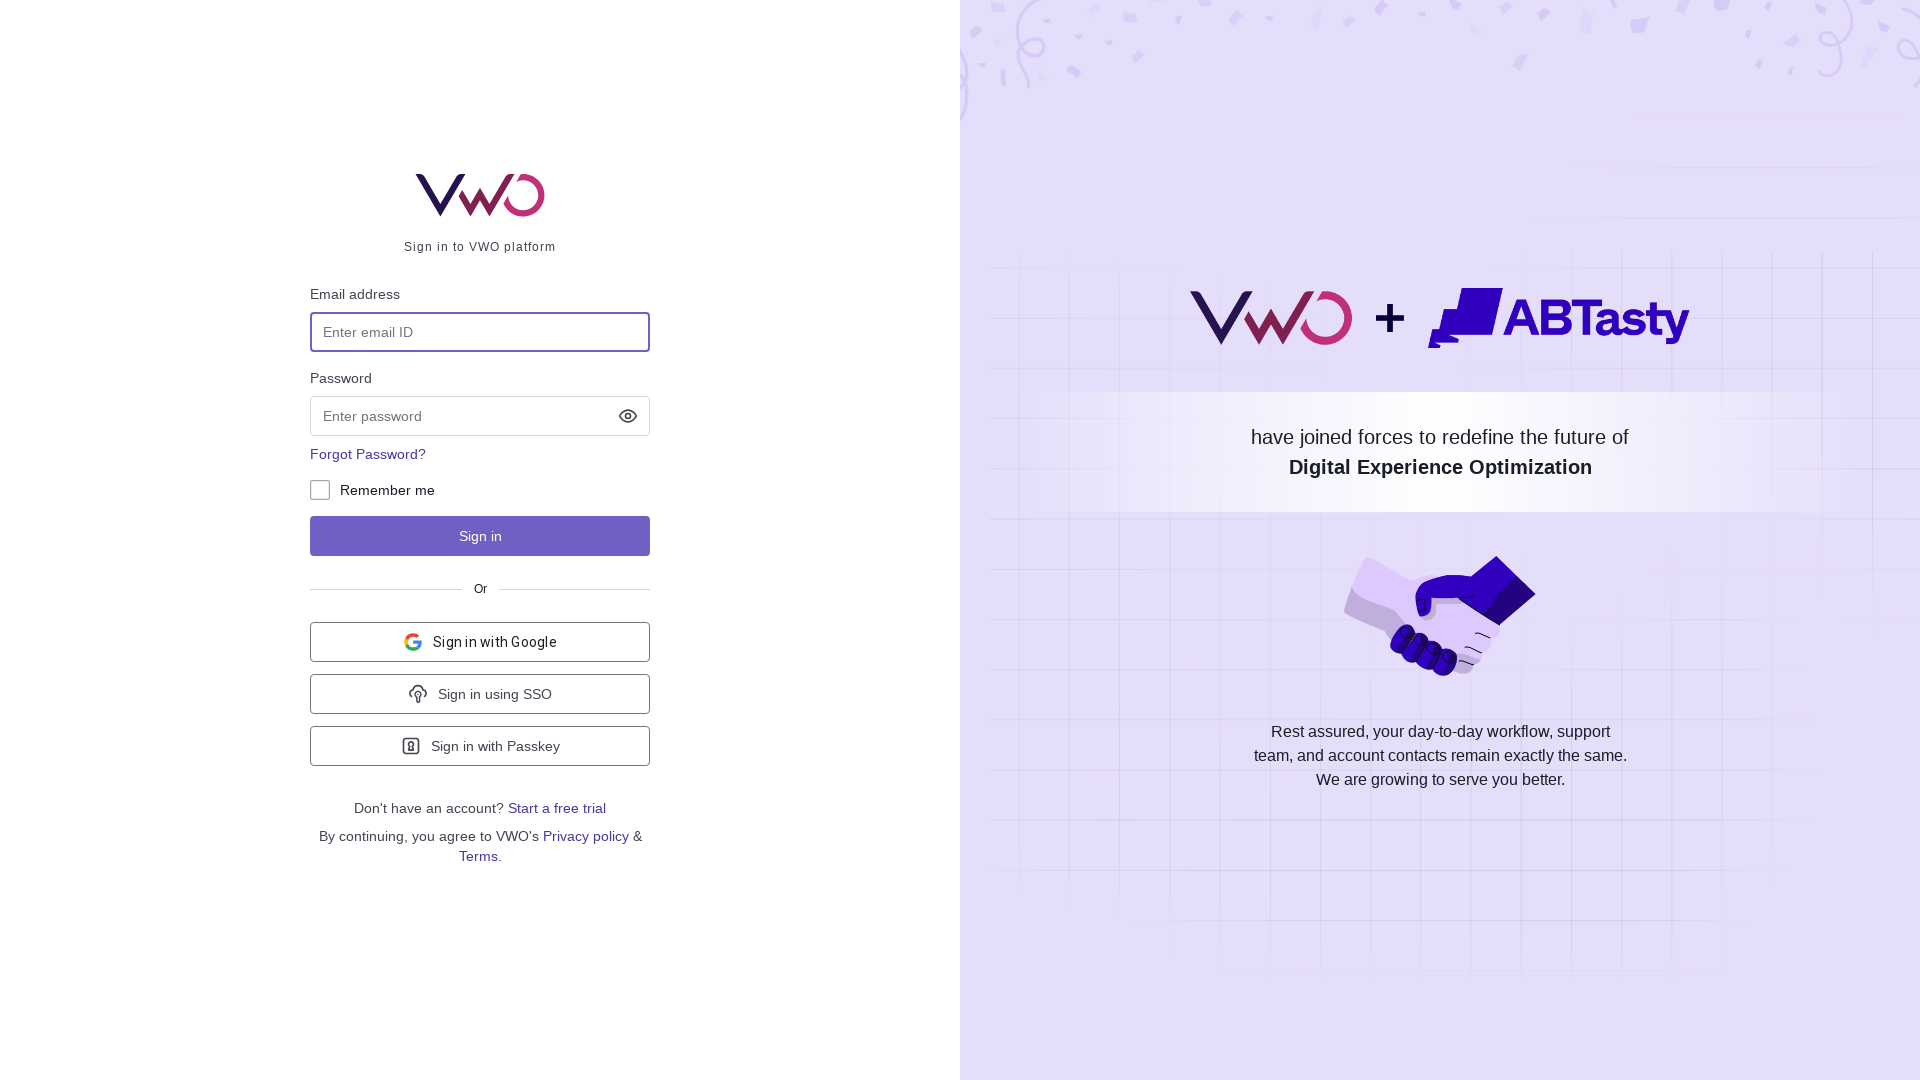